Tests drag and drop functionality by dragging an element and dropping it onto another element

Starting URL: https://jqueryui.com/draggable/

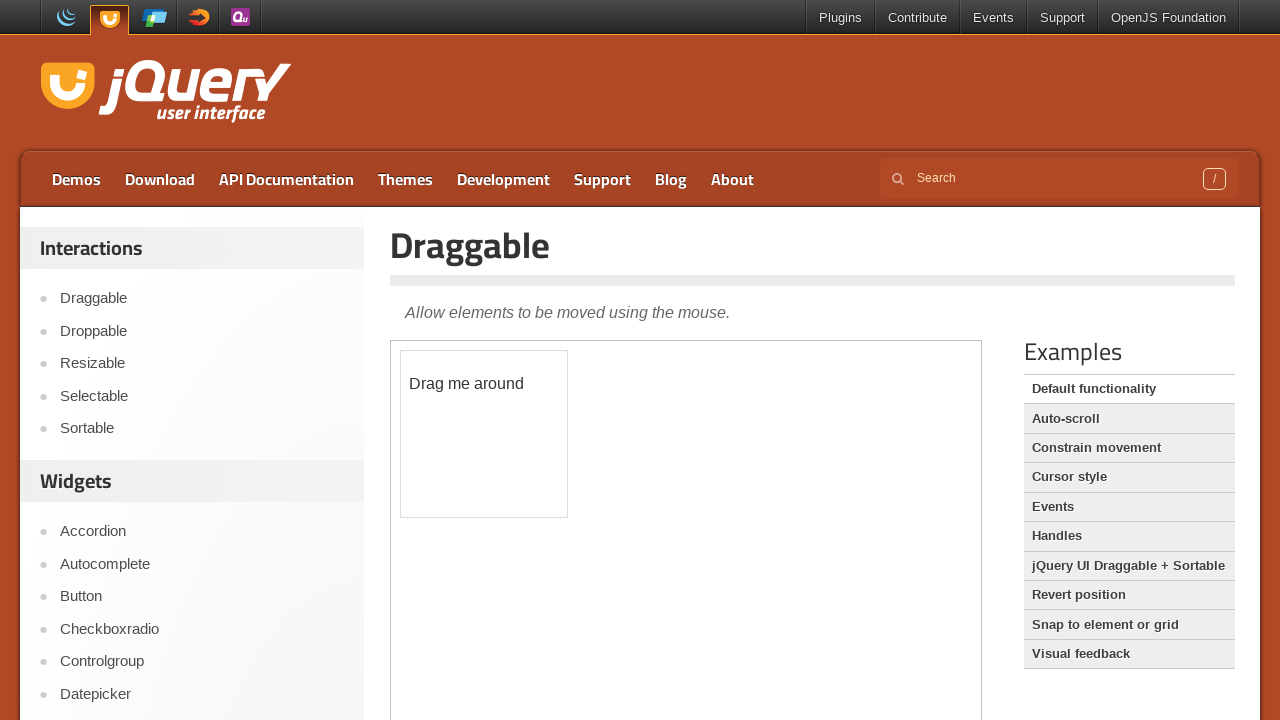

Clicked on Droppable link to navigate to drag and drop test section at (202, 331) on a:text('Droppable')
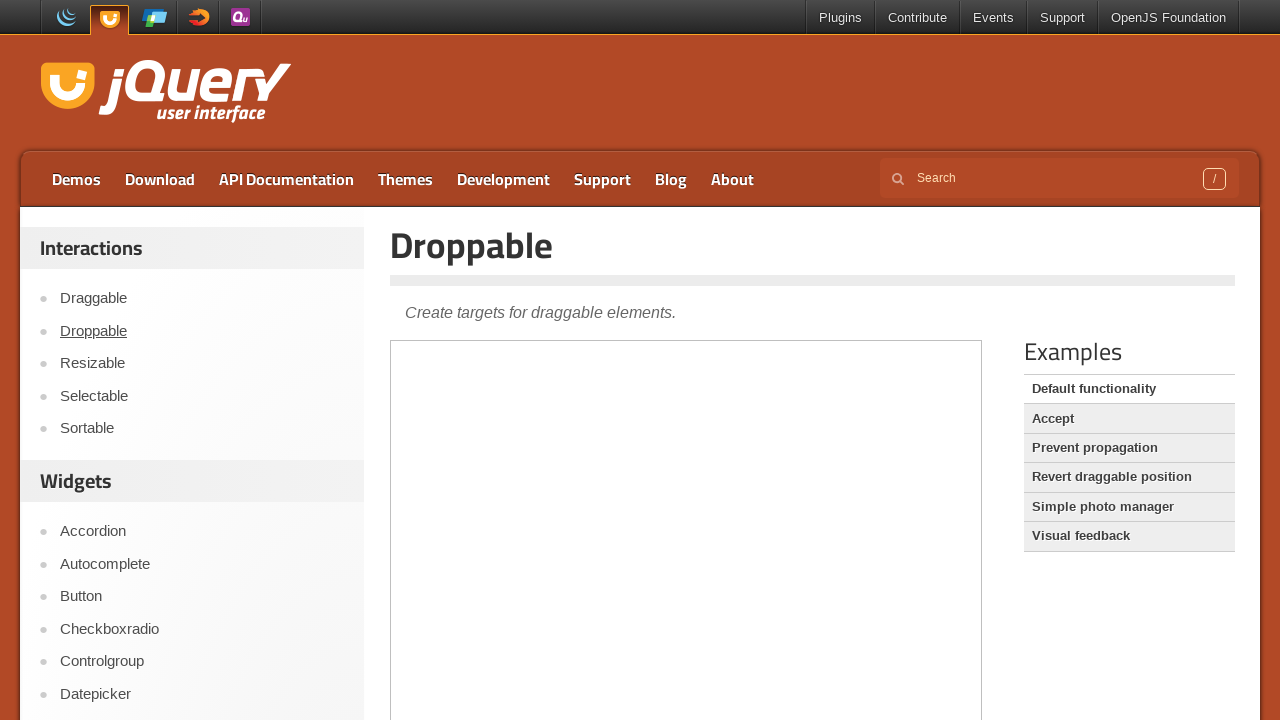

Located draggable element within iframe
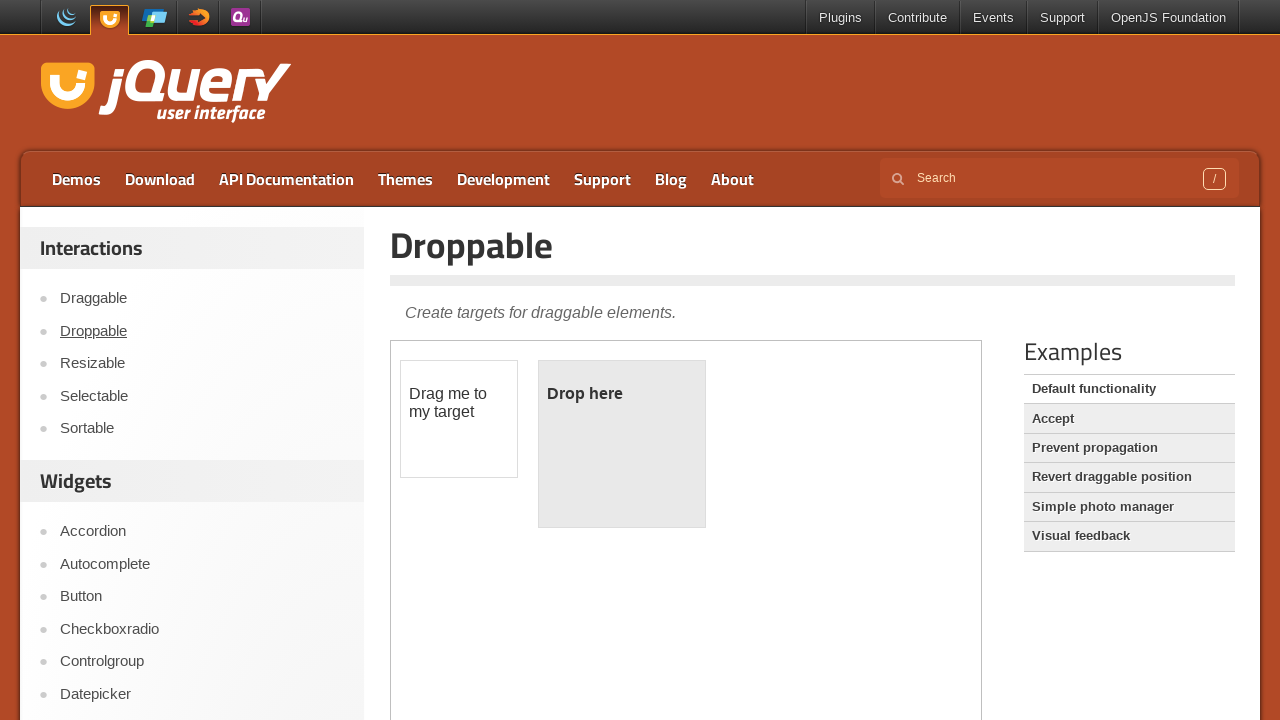

Located droppable element within iframe
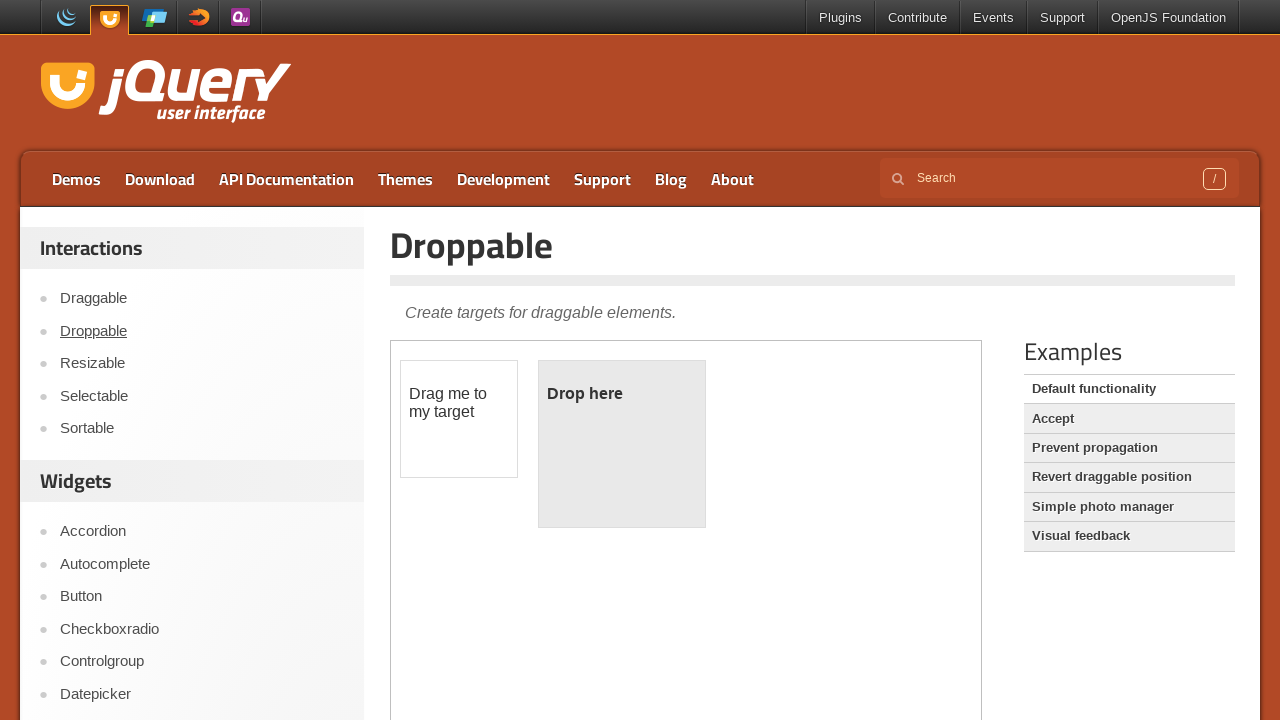

Dragged draggable element and dropped it onto droppable element at (622, 444)
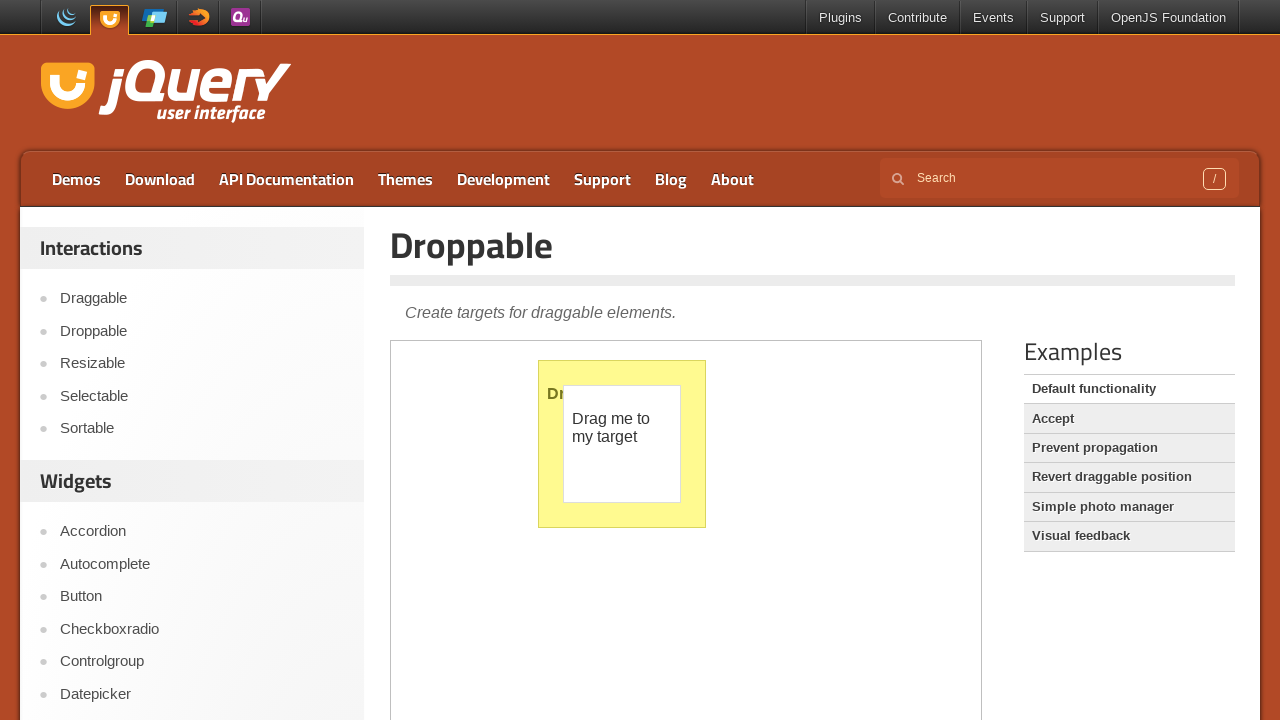

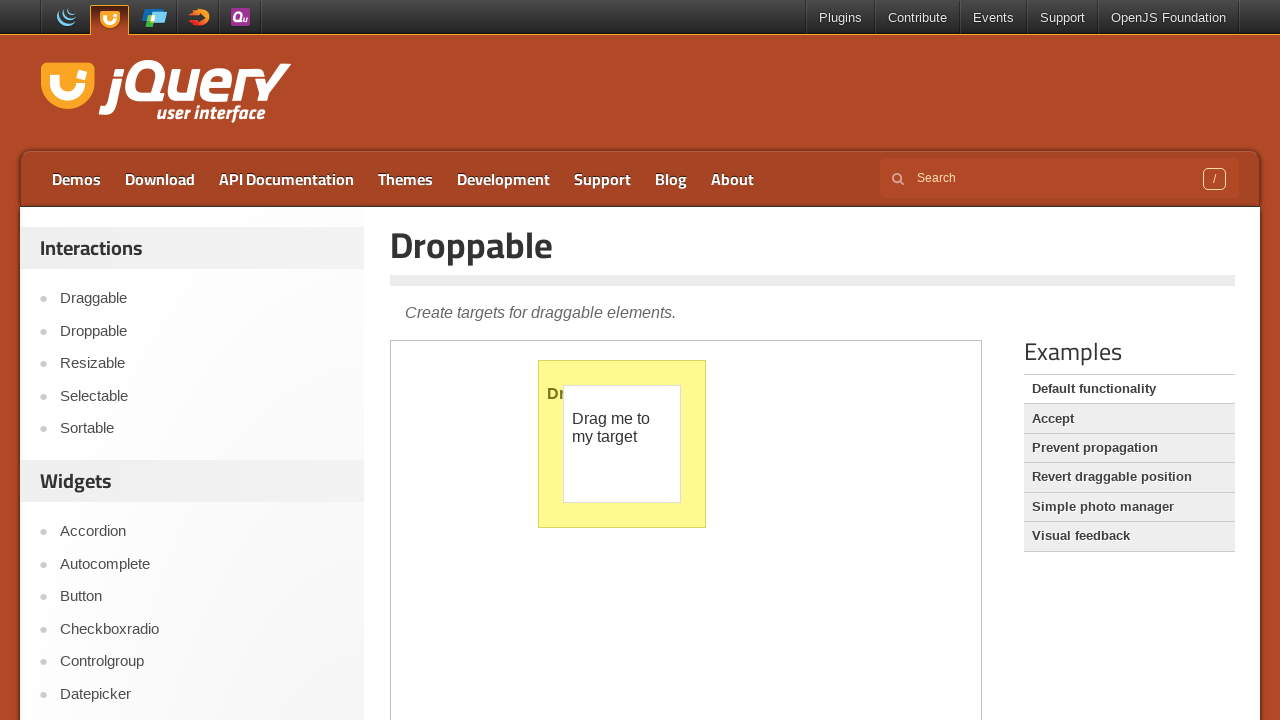